Tests the web tables functionality on DemoQA by navigating to the Web Tables section and adding a new record with user information

Starting URL: https://demoqa.com

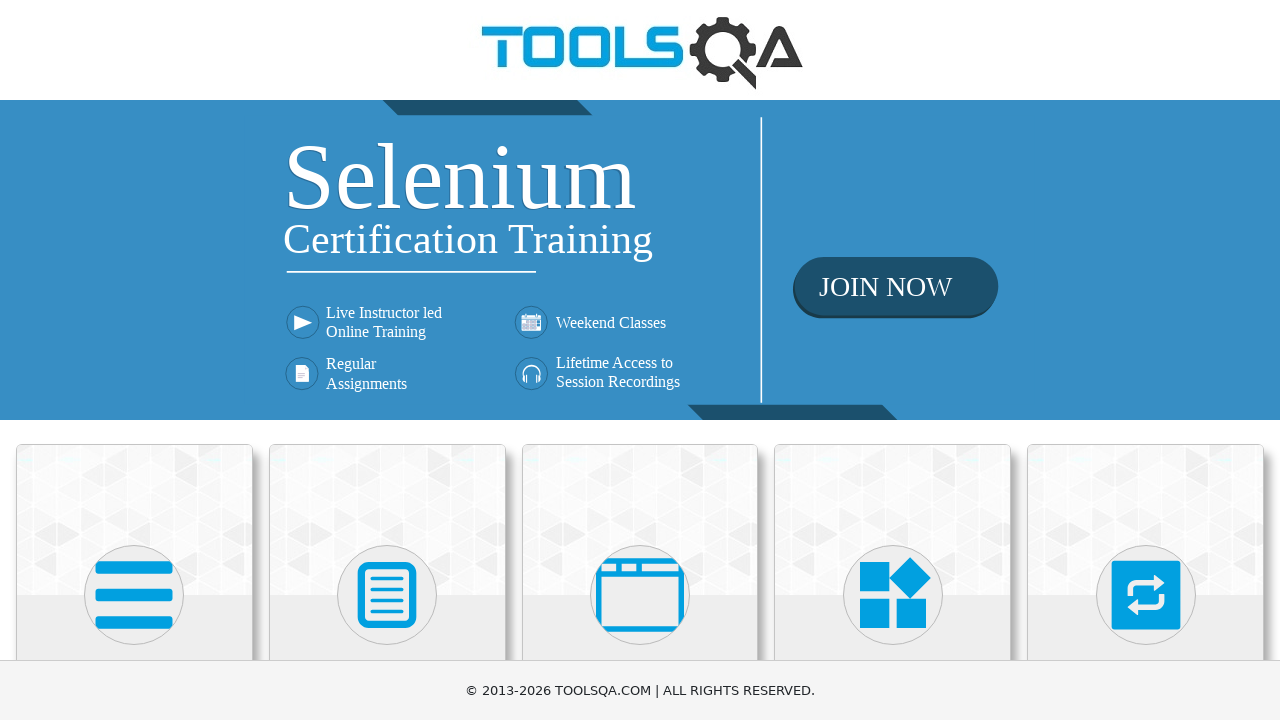

Scrolled down page to 300px
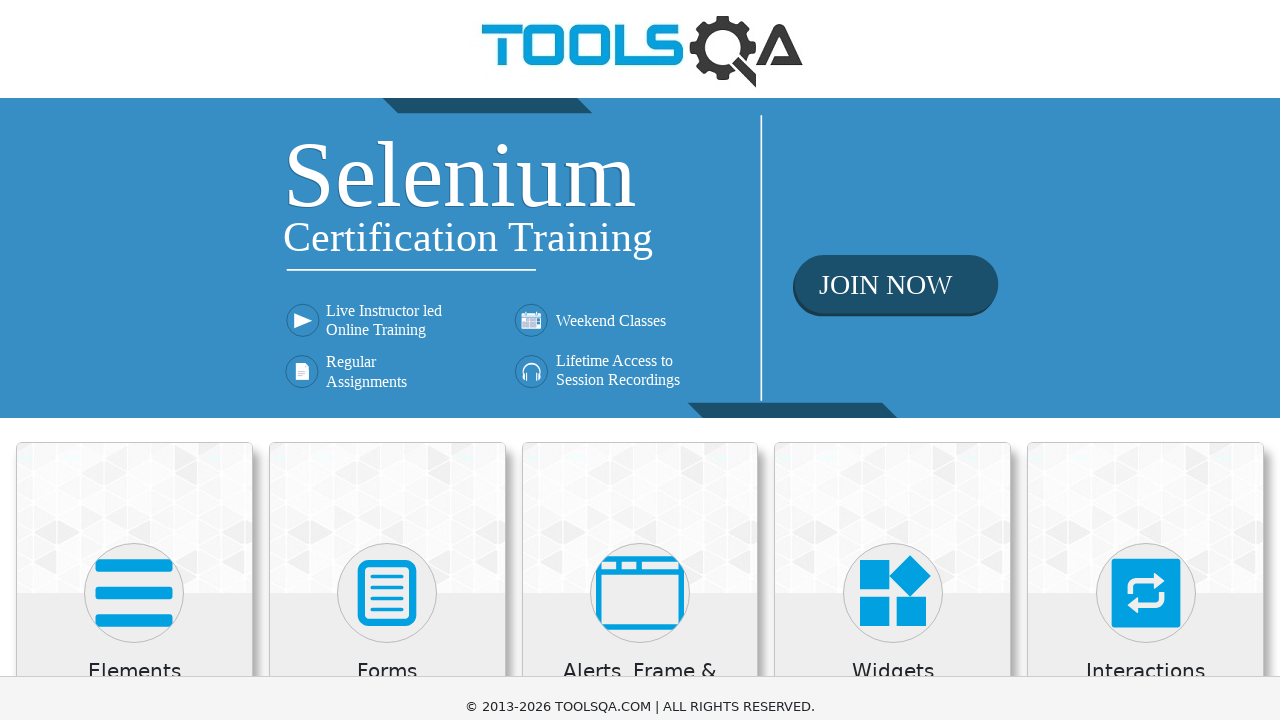

Clicked navigation element at (134, 295) on path
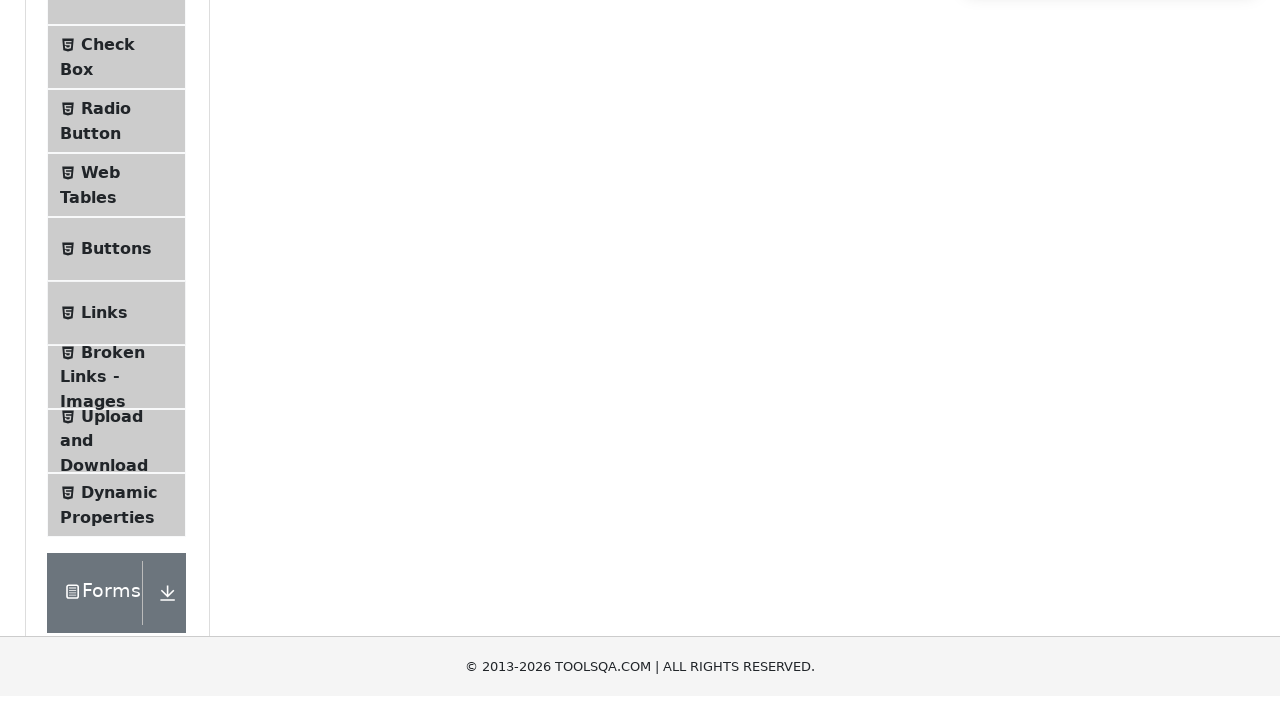

Clicked on Web Tables menu item at (100, 206) on xpath=//span[normalize-space()='Web Tables']
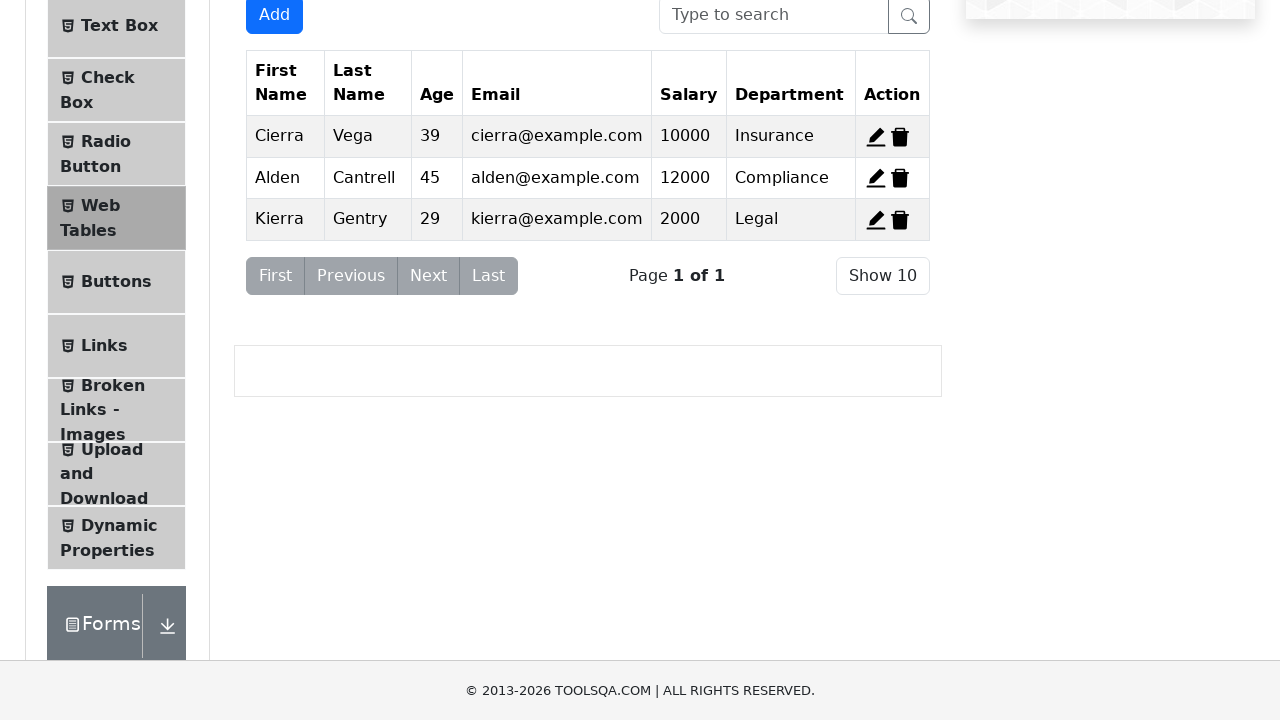

Clicked Add New Record button to open form at (274, 19) on #addNewRecordButton
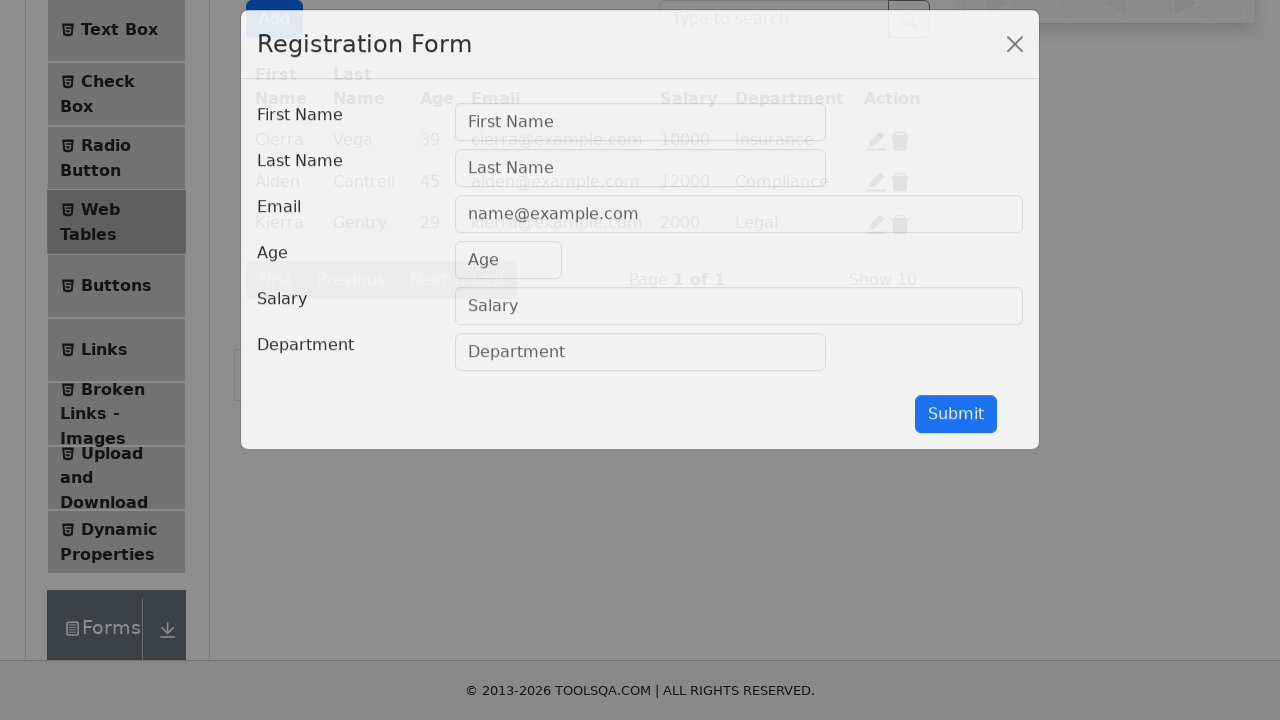

Clicked First Name field at (640, 141) on .form-control[placeholder="First Name"]
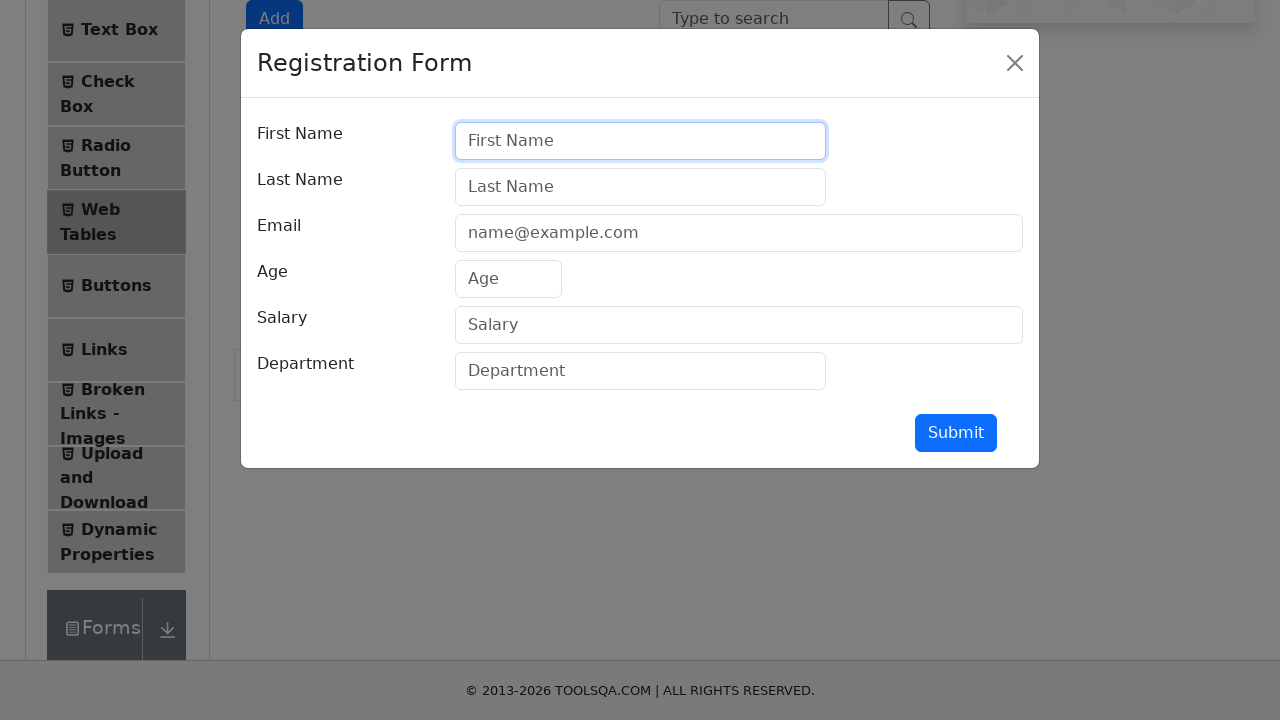

Filled First Name field with 'Murat' on .form-control[placeholder="First Name"]
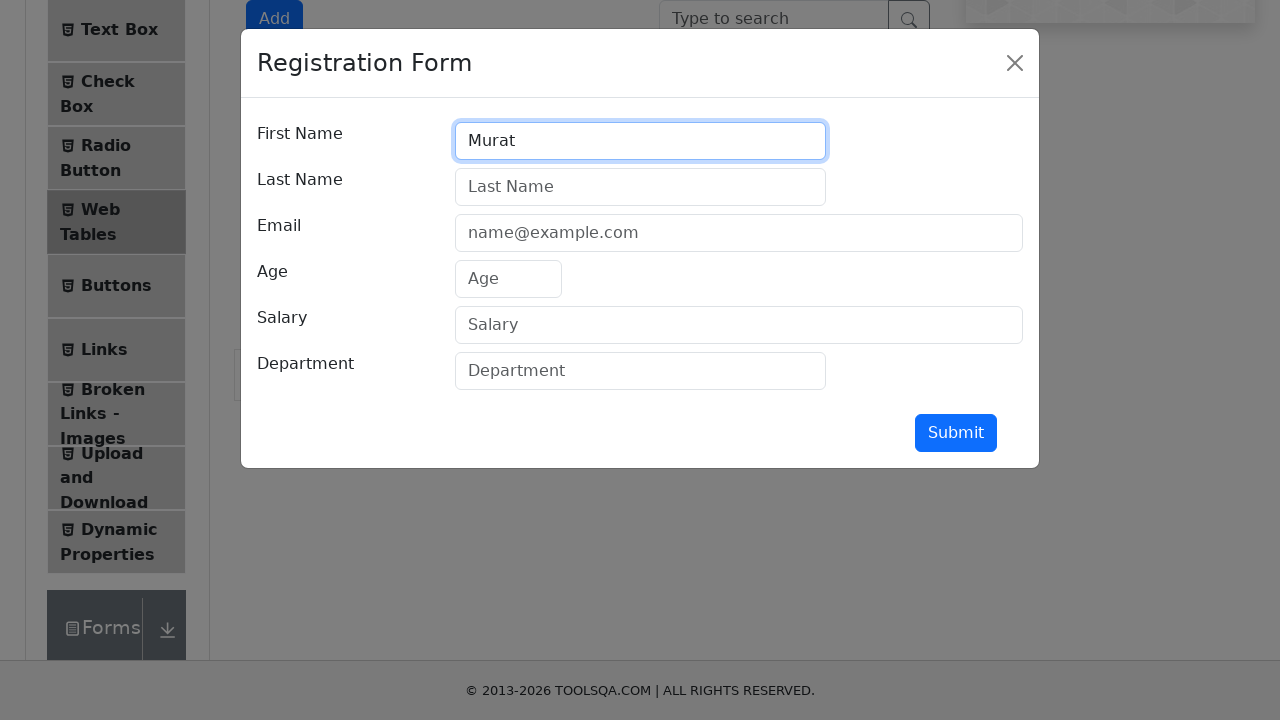

Clicked Last Name field at (640, 187) on .form-control[placeholder="Last Name"]
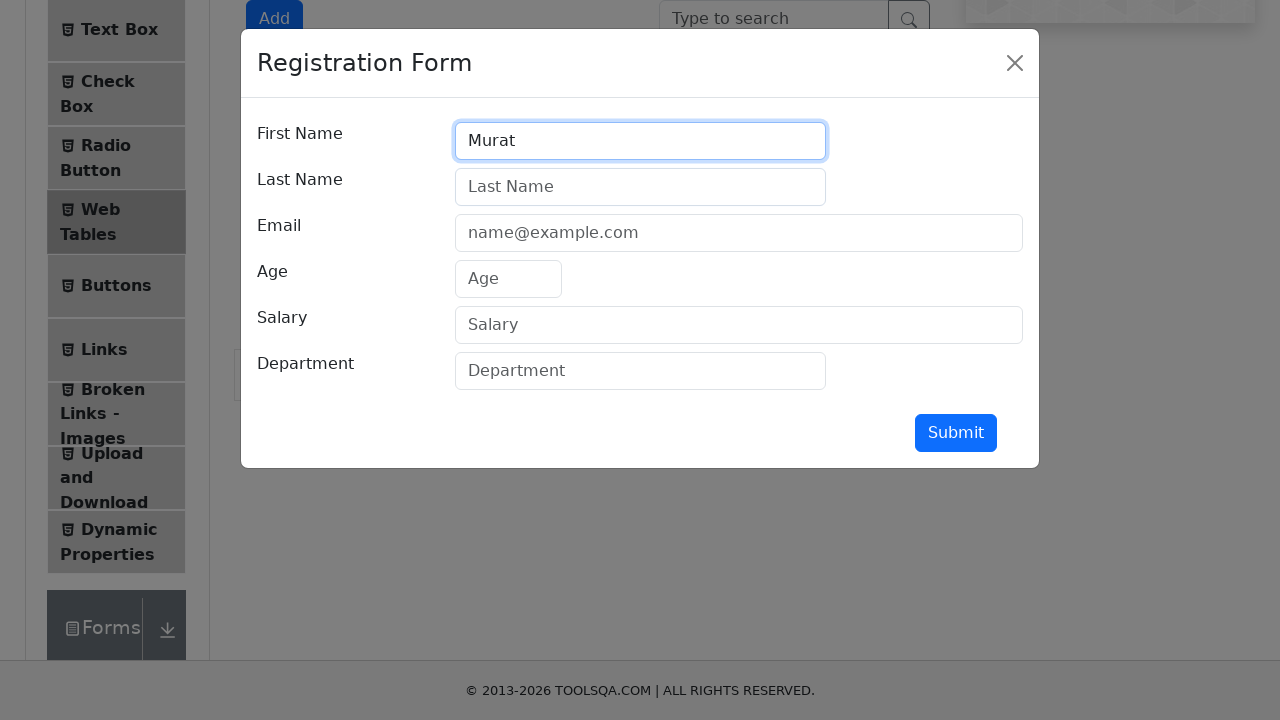

Filled Last Name field with 'Bektas' on .form-control[placeholder="Last Name"]
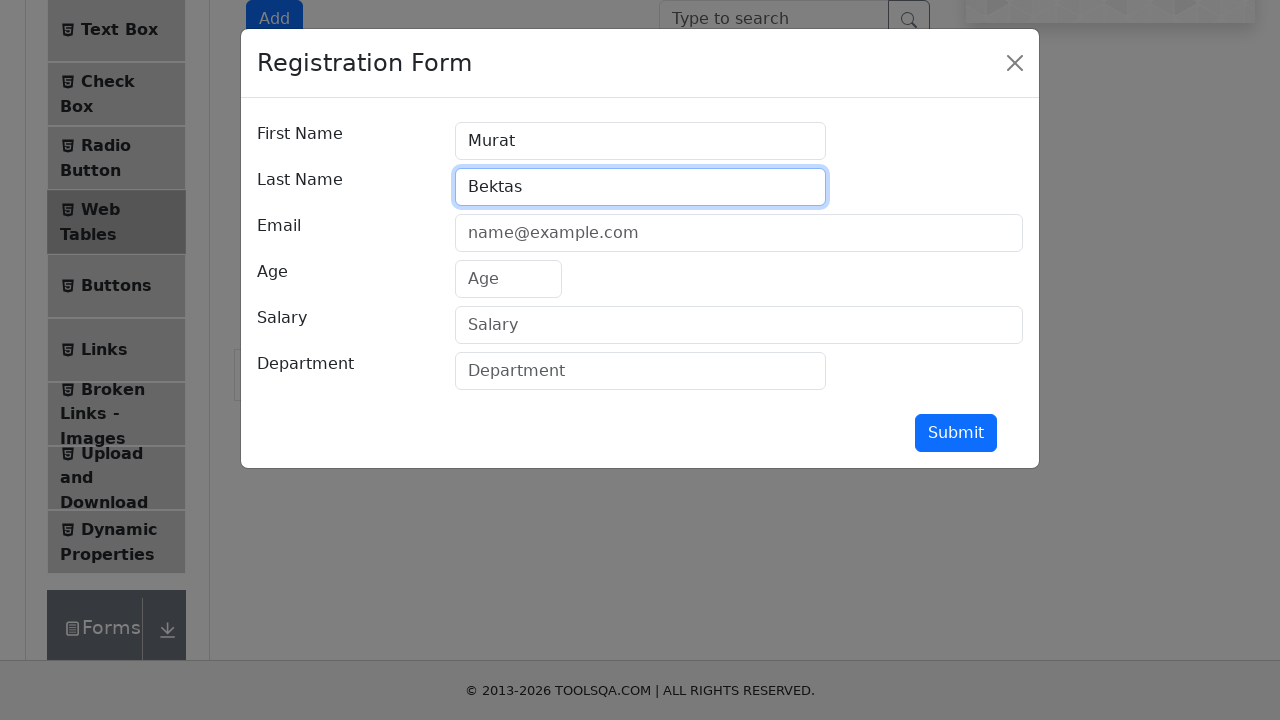

Clicked Email field at (739, 233) on xpath=//input[@id='userEmail']
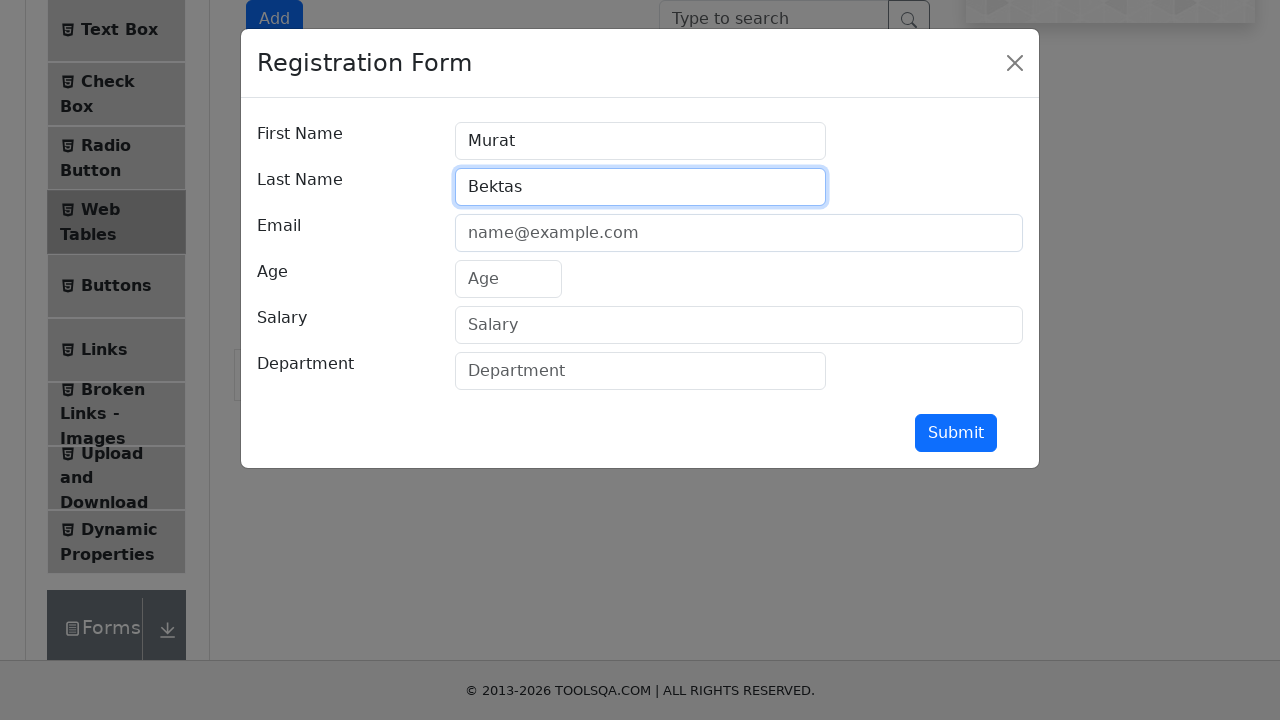

Filled Email field with 'mb@outlook.com' on //input[@id='userEmail']
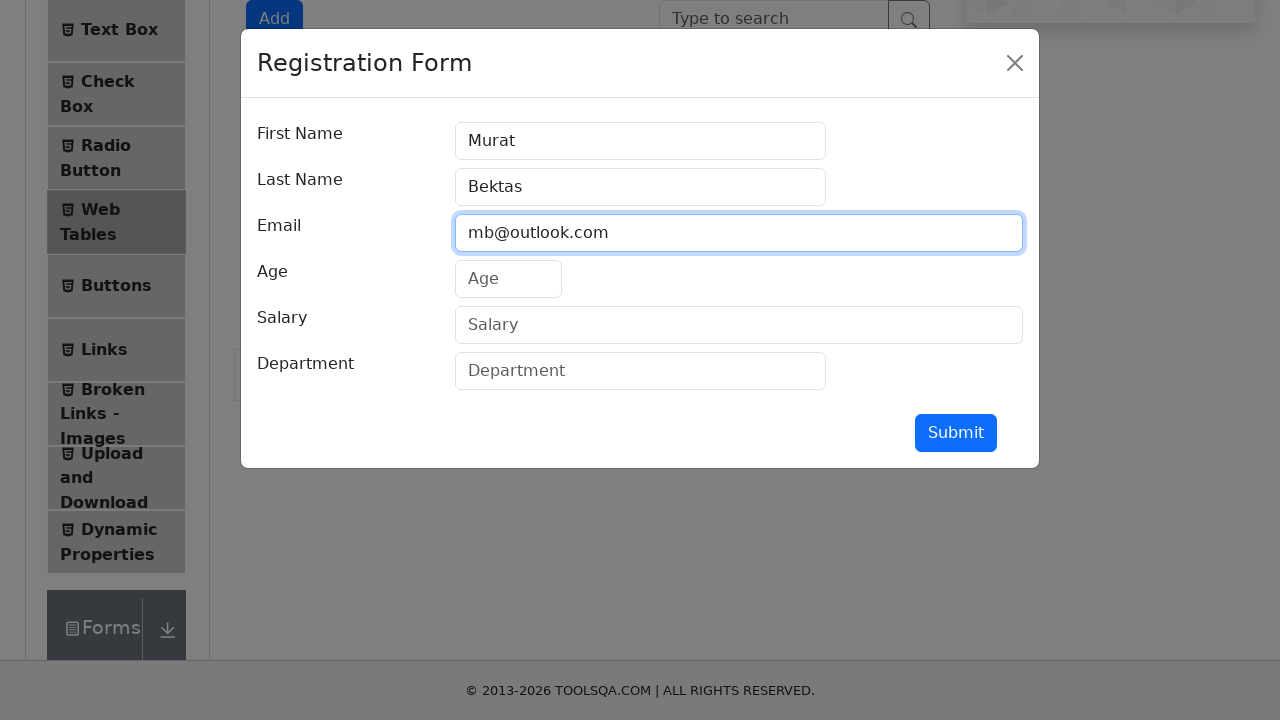

Clicked Age field at (508, 279) on .form-control[placeholder="Age"]
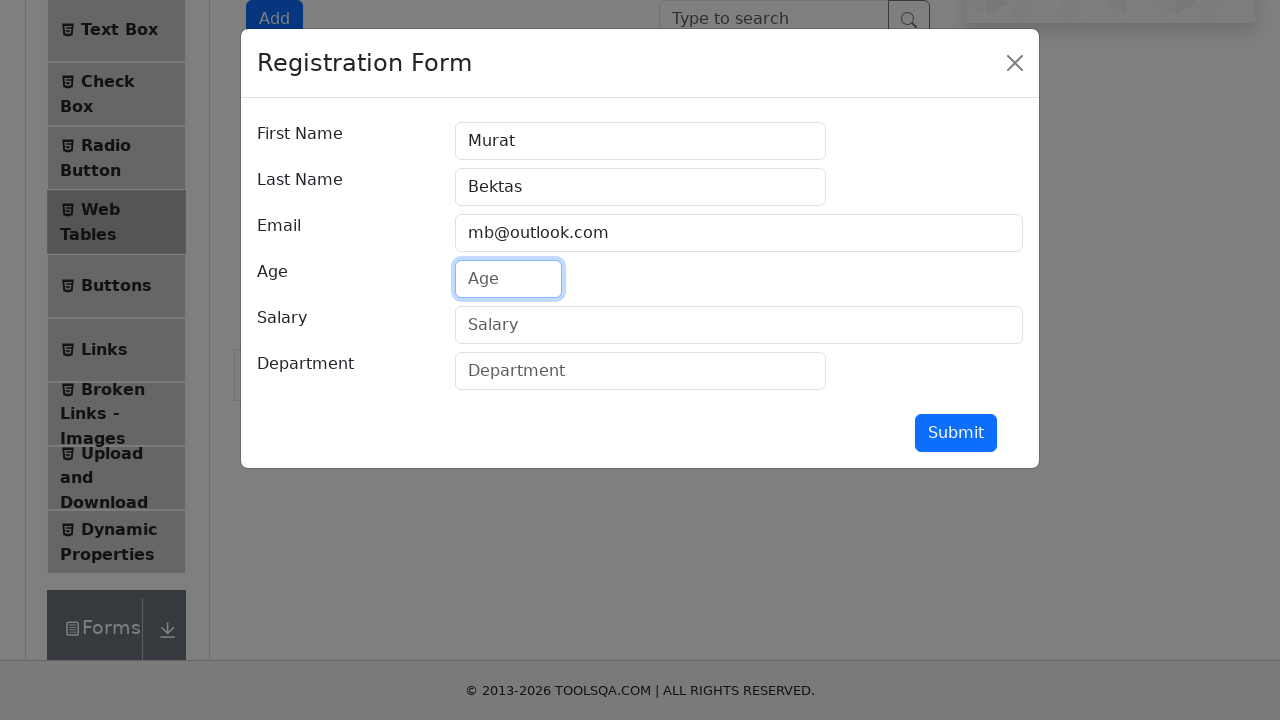

Filled Age field with '22' on .form-control[placeholder="Age"]
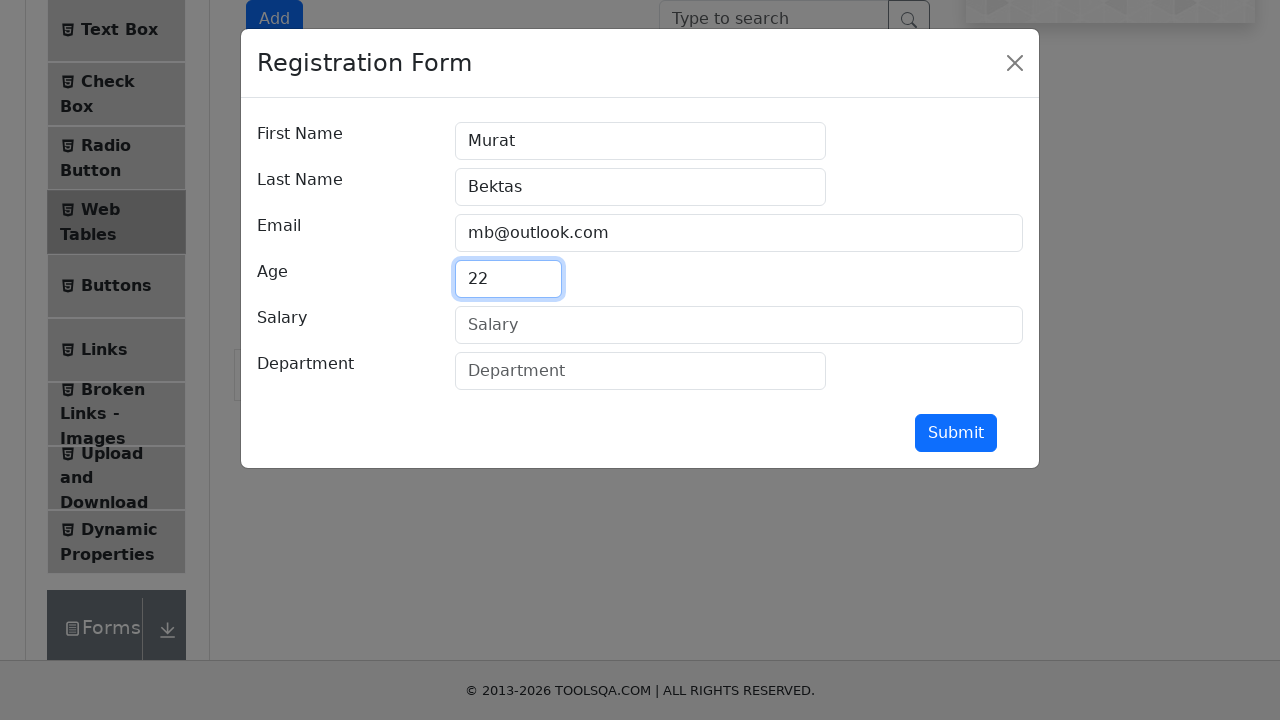

Clicked Salary field at (739, 325) on .form-control[placeholder="Salary"]
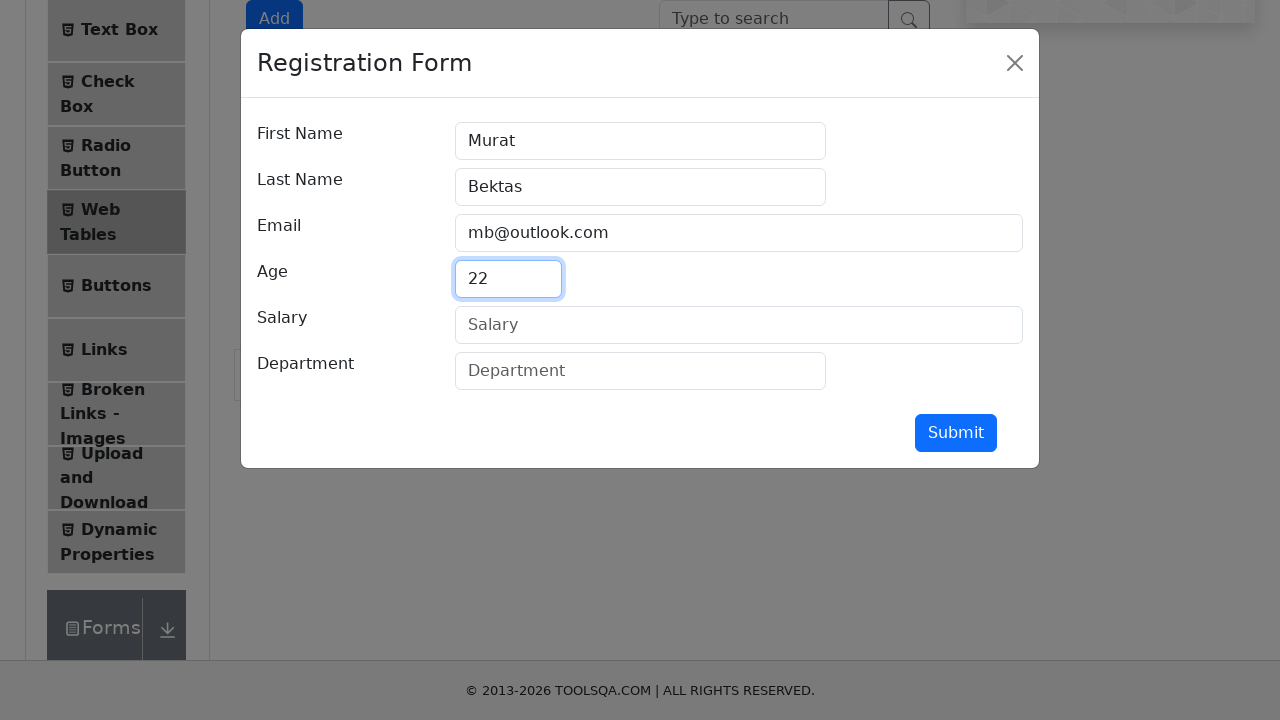

Filled Salary field with '1200' on .form-control[placeholder="Salary"]
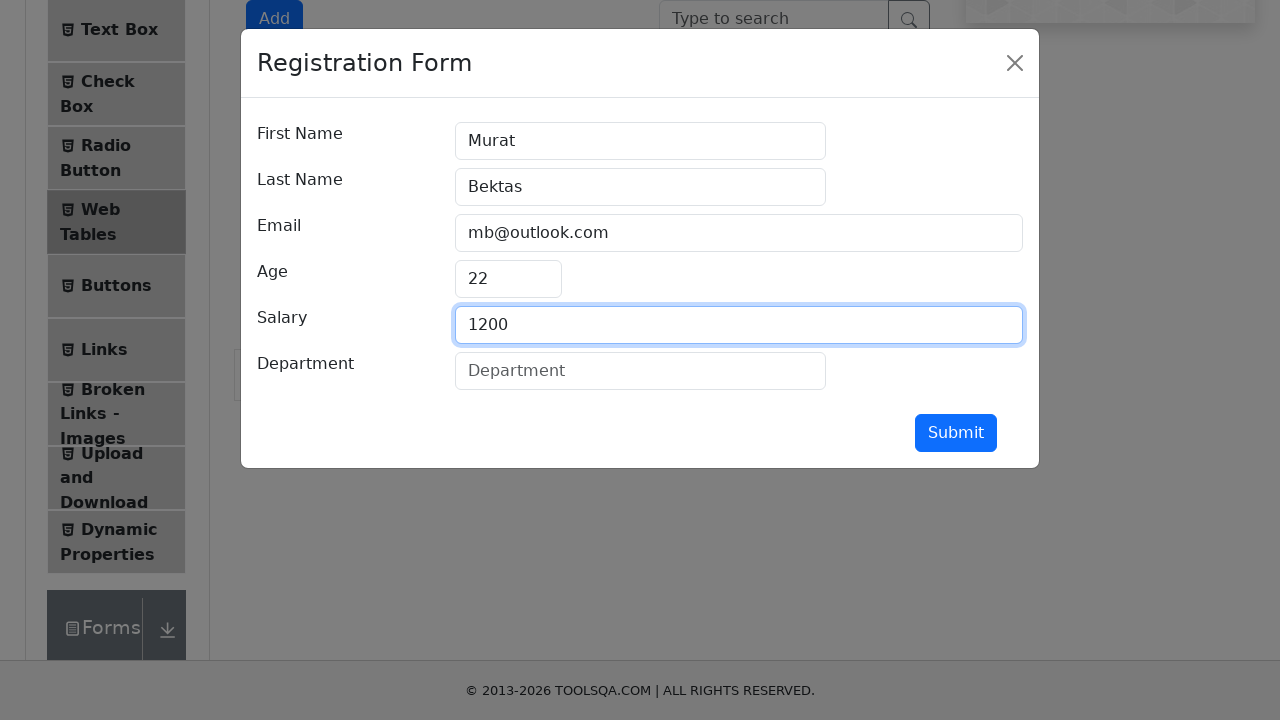

Clicked Department field at (640, 371) on xpath=//input[@id='department']
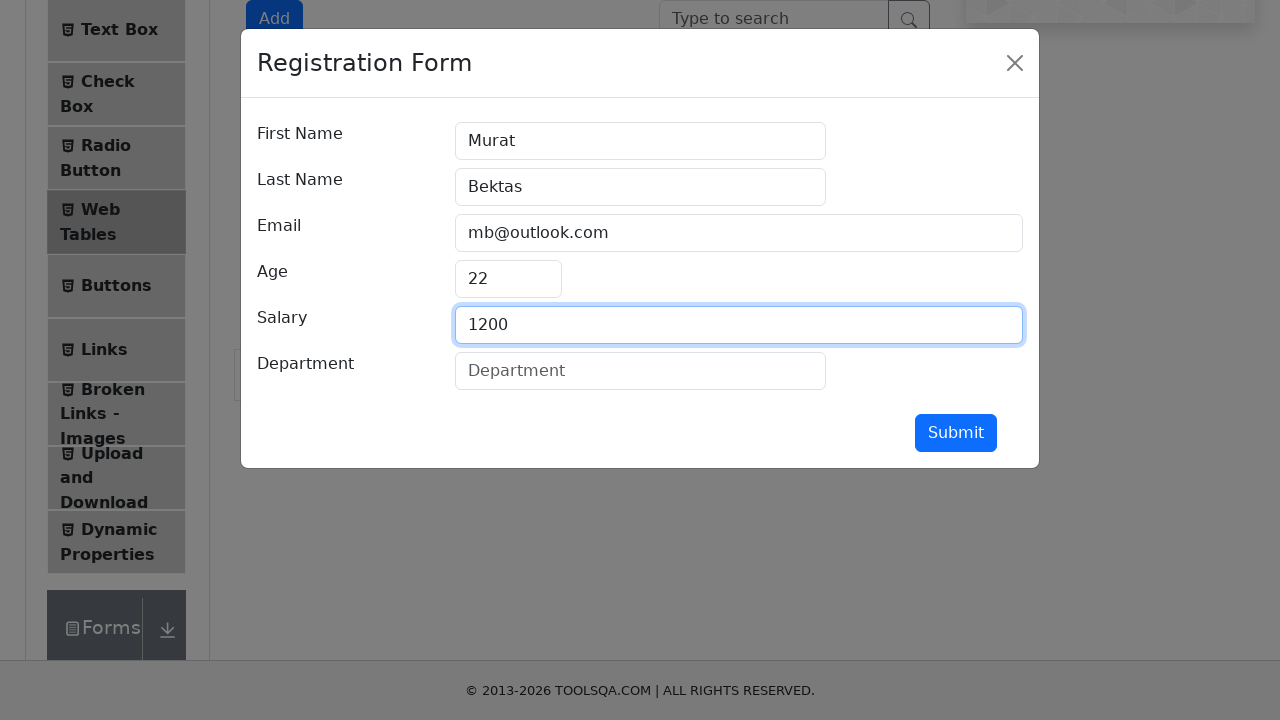

Filled Department field with 'Test Otomasyon' on //input[@id='department']
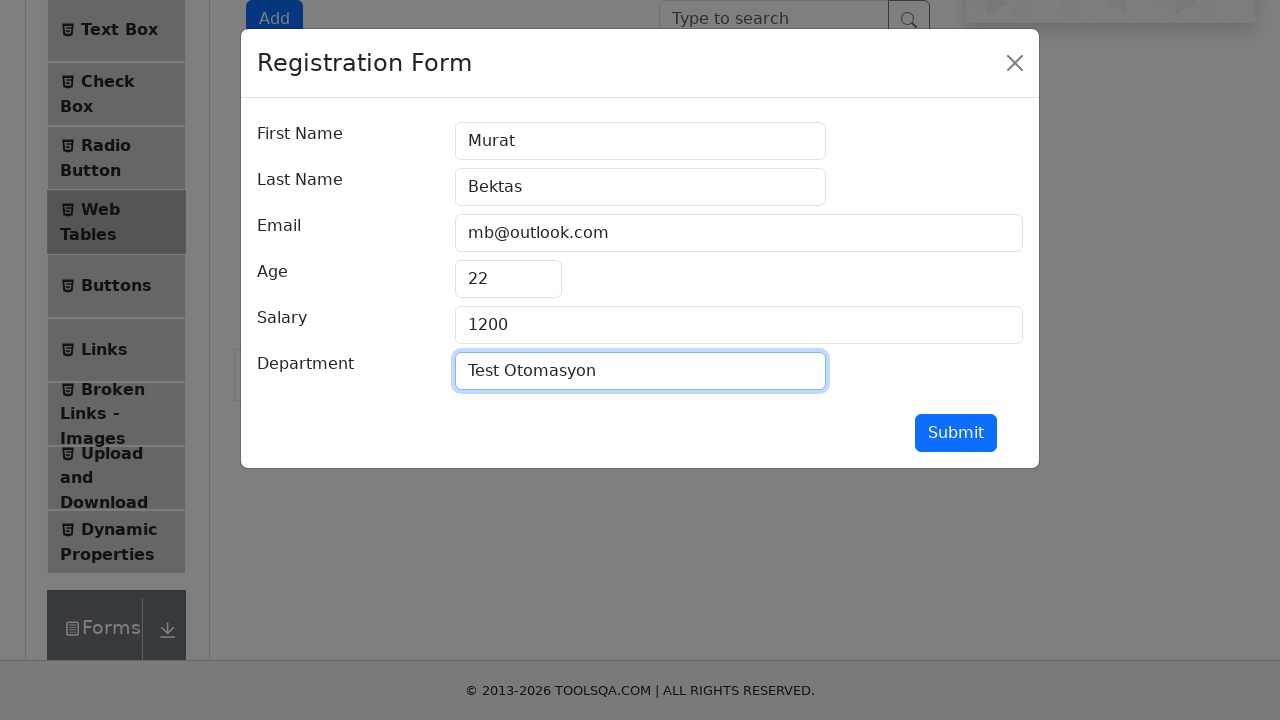

Clicked Submit button to add new record at (956, 433) on //button[@id="submit"]
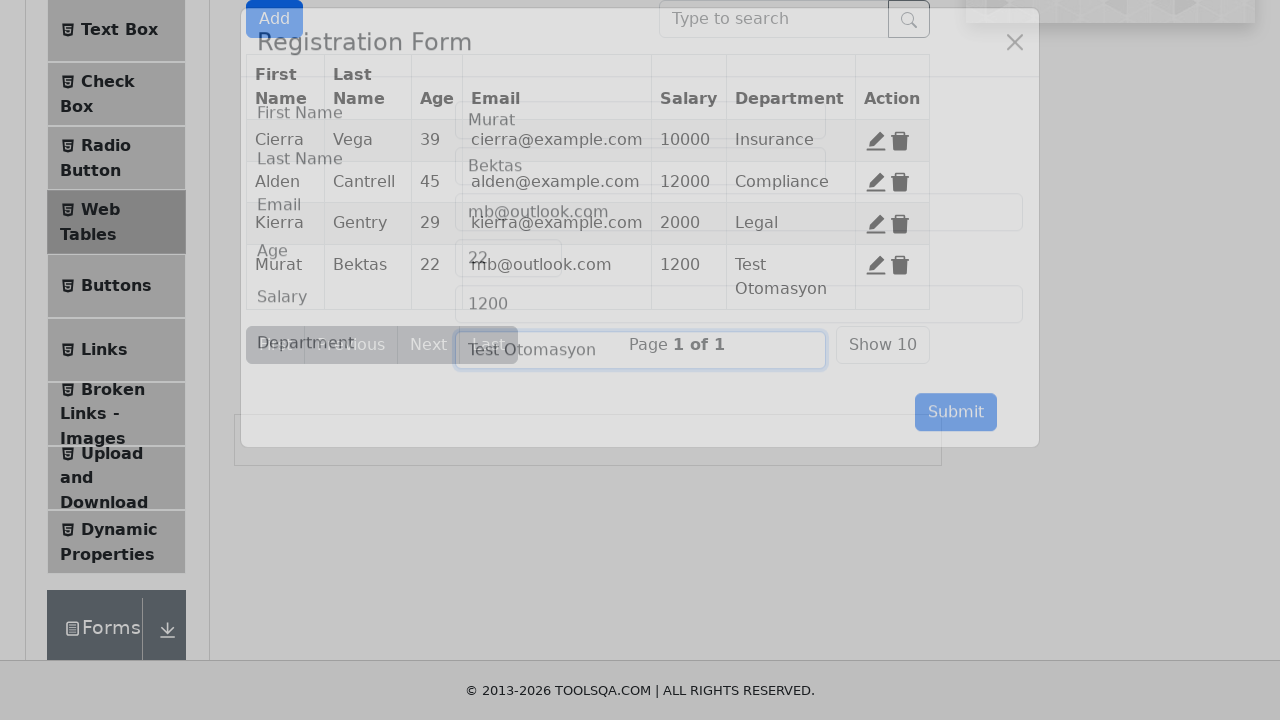

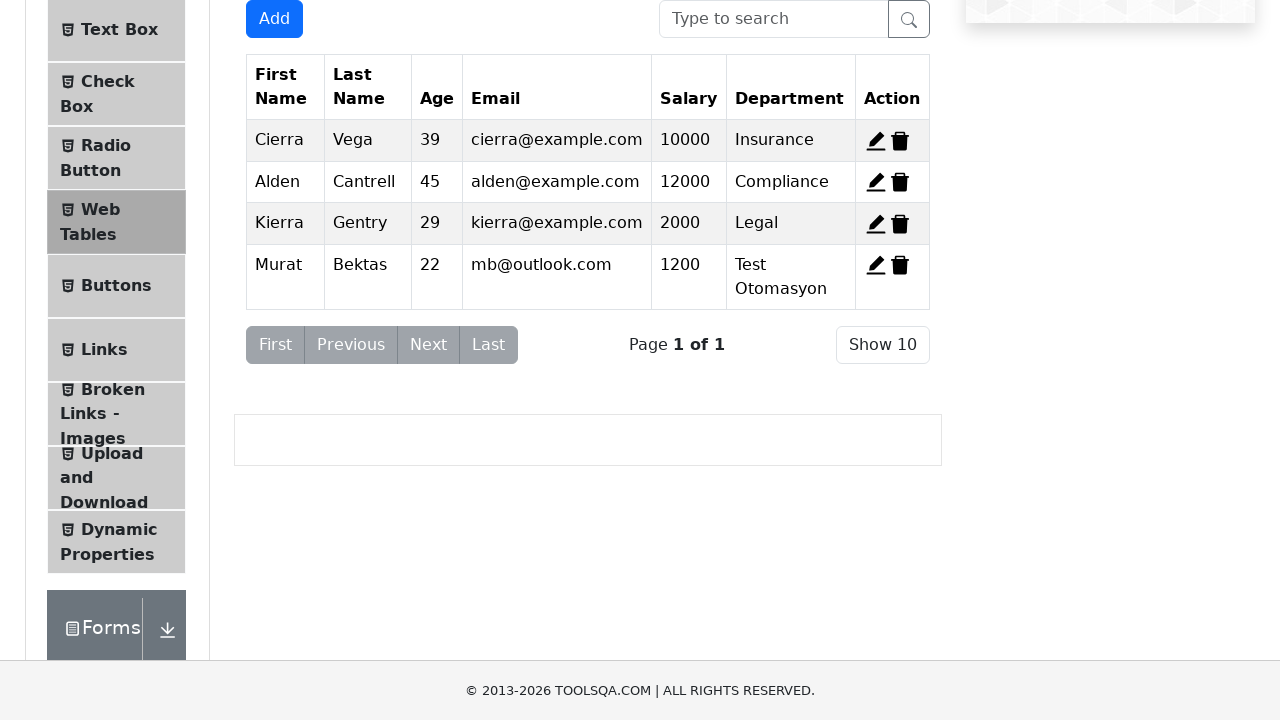